Navigates to the Calley Teams features page and sets the viewport to 1366x768 resolution for visual testing purposes.

Starting URL: https://www.getcalley.com/calley-teams-features/

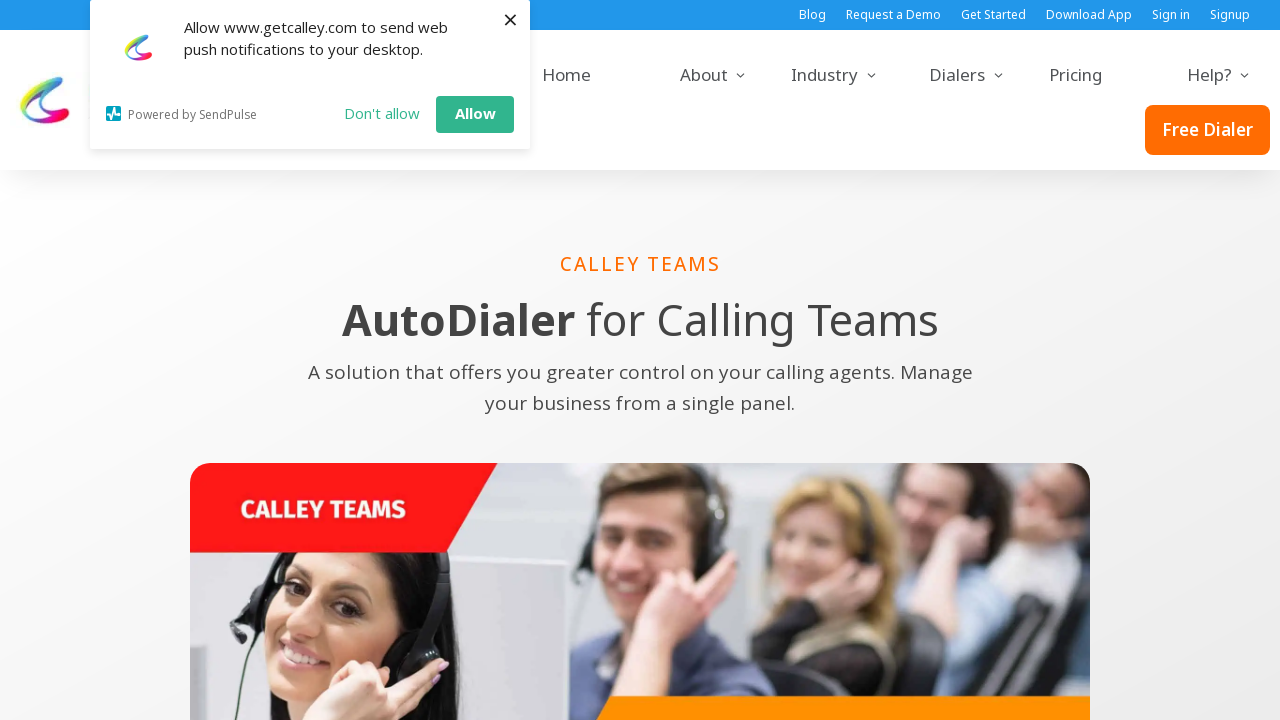

Set viewport size to 1366x768 resolution
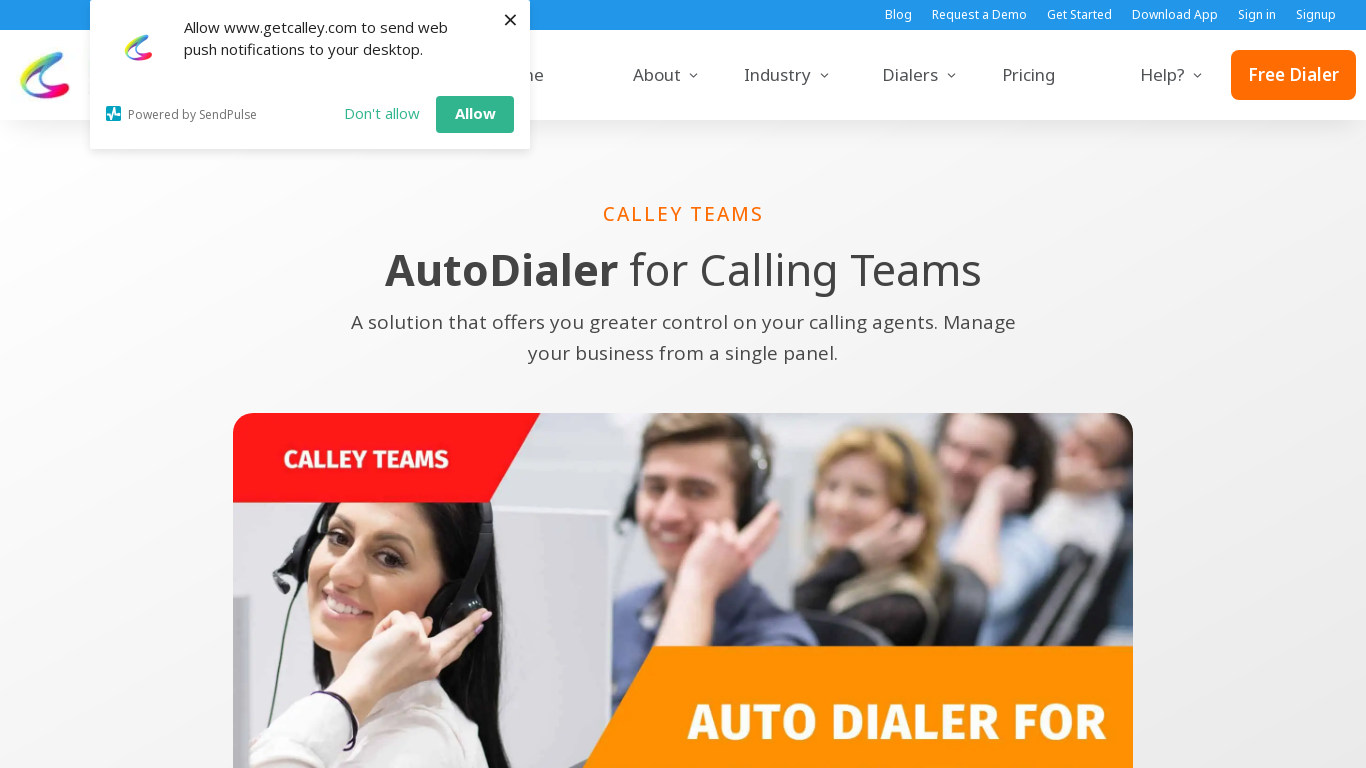

Waited for page to load with networkidle state
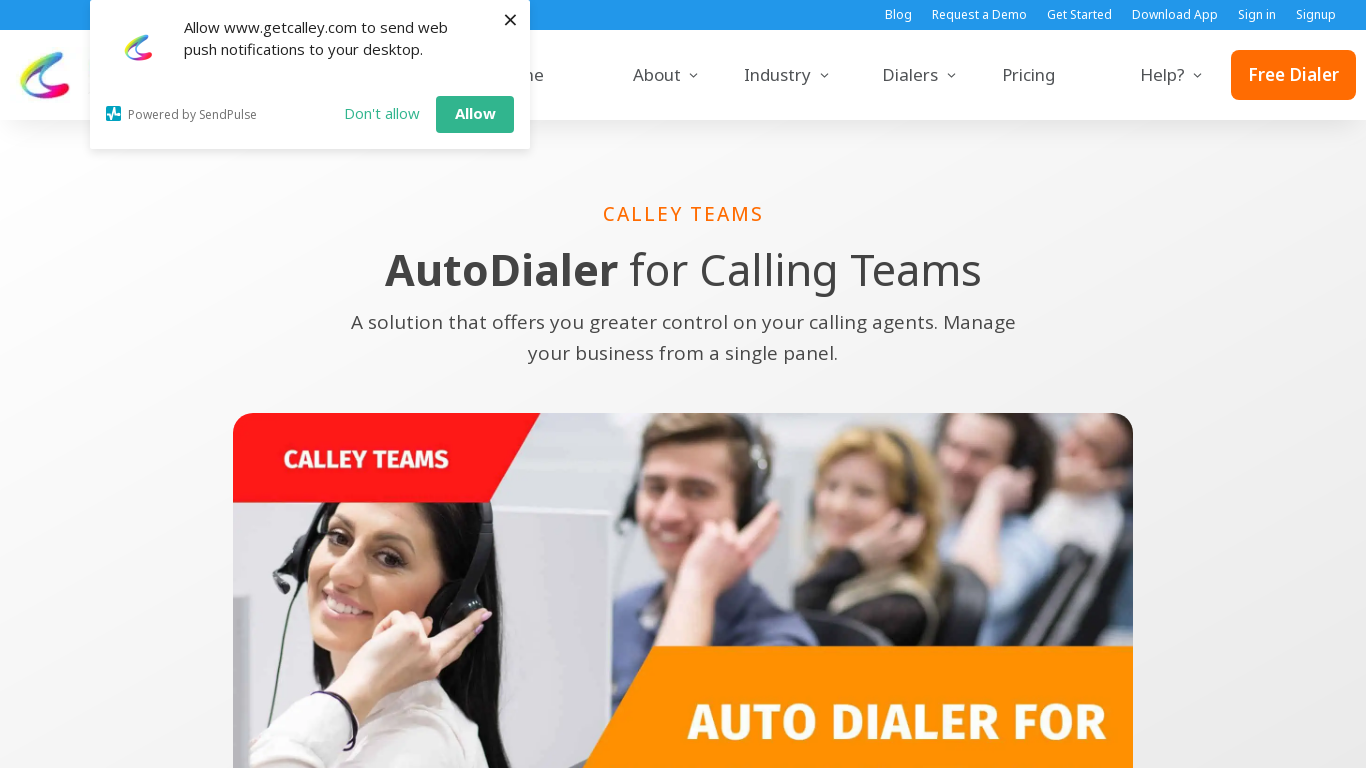

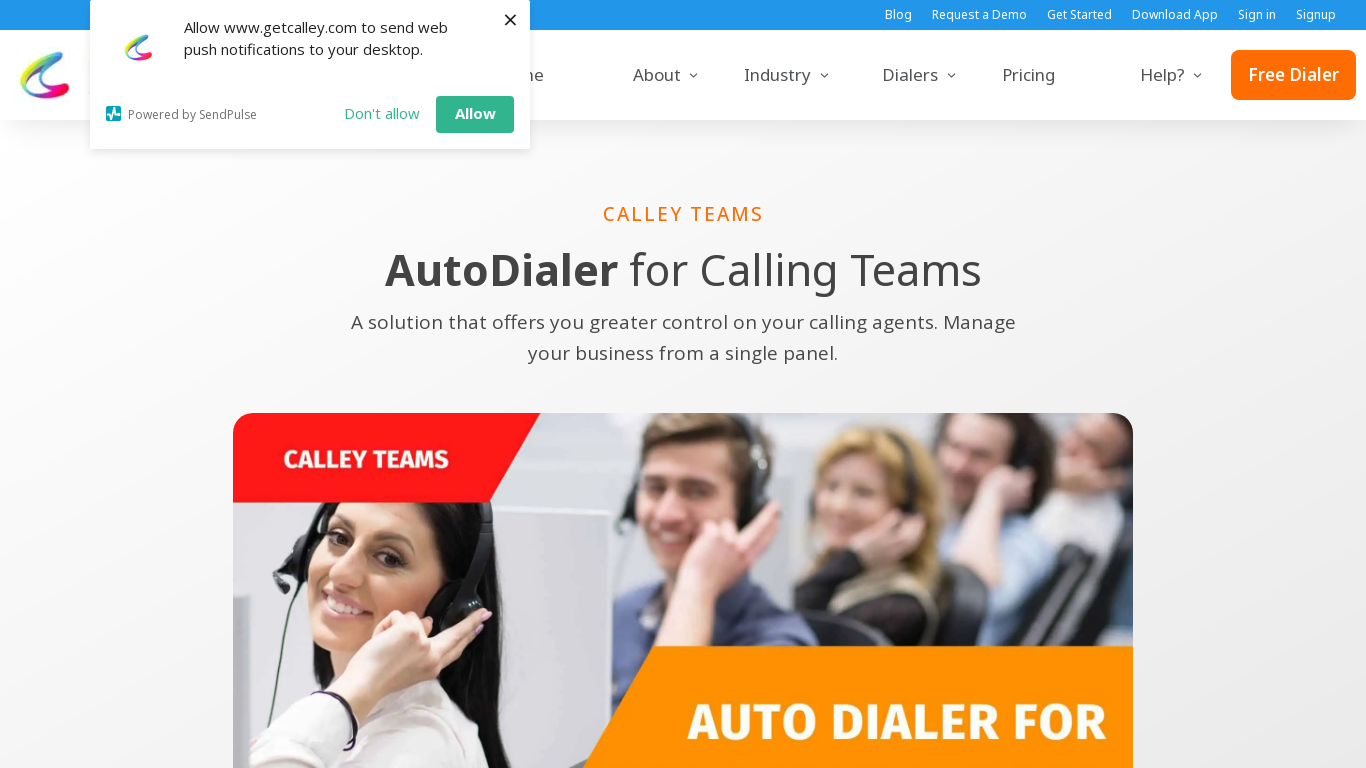